Tests basic form submission by filling first name, last name, and job title fields, then submitting and validating the success message appears.

Starting URL: https://formy-project.herokuapp.com/form

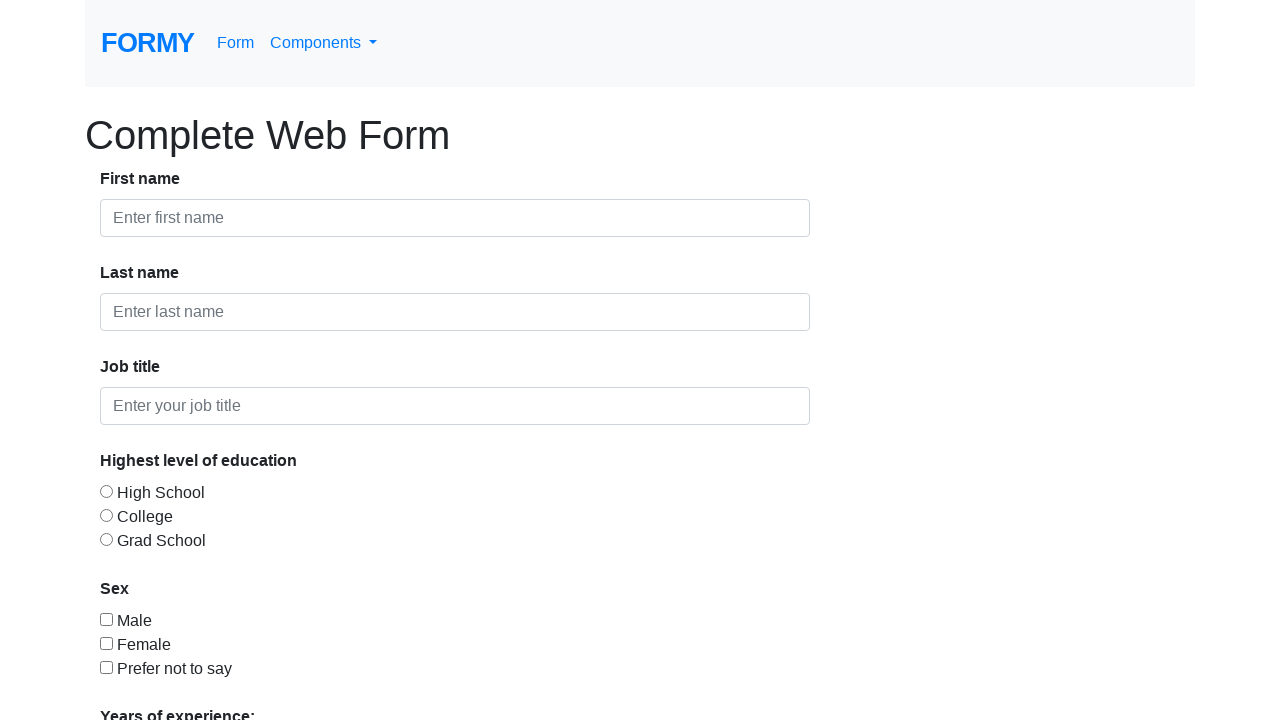

Filled first name field with 'John' on #first-name
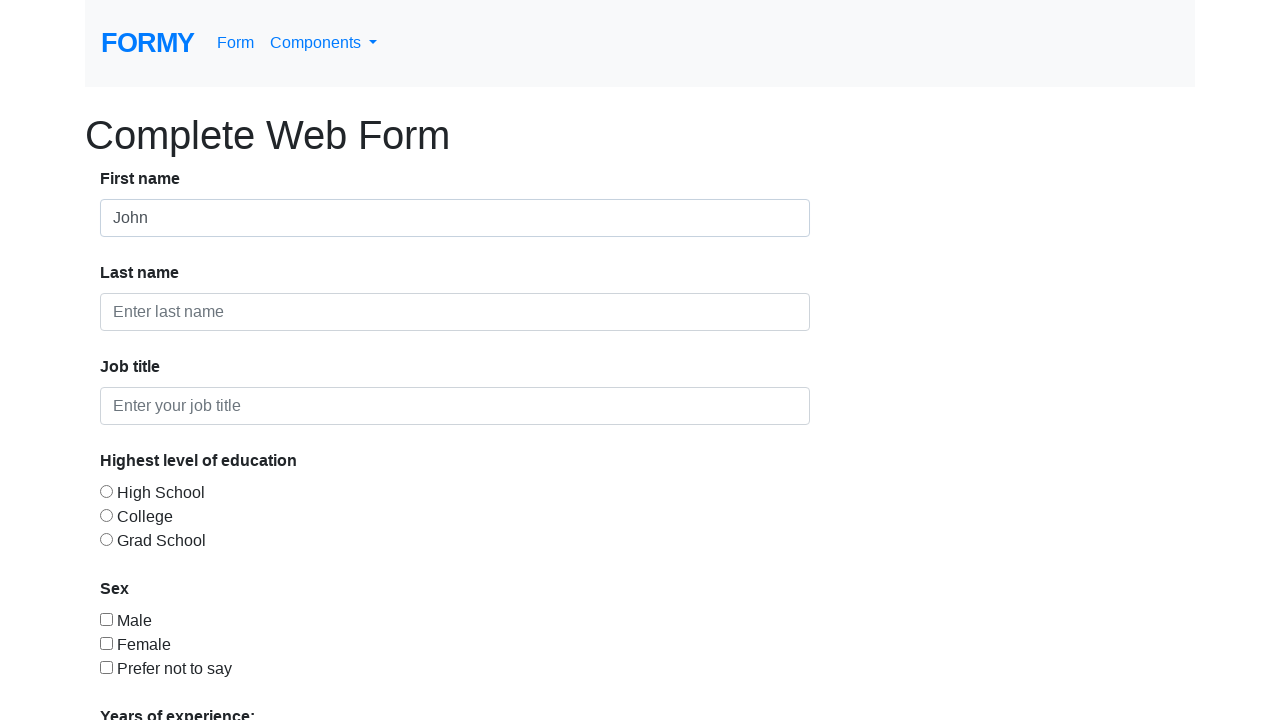

Filled last name field with 'Smith' on #last-name
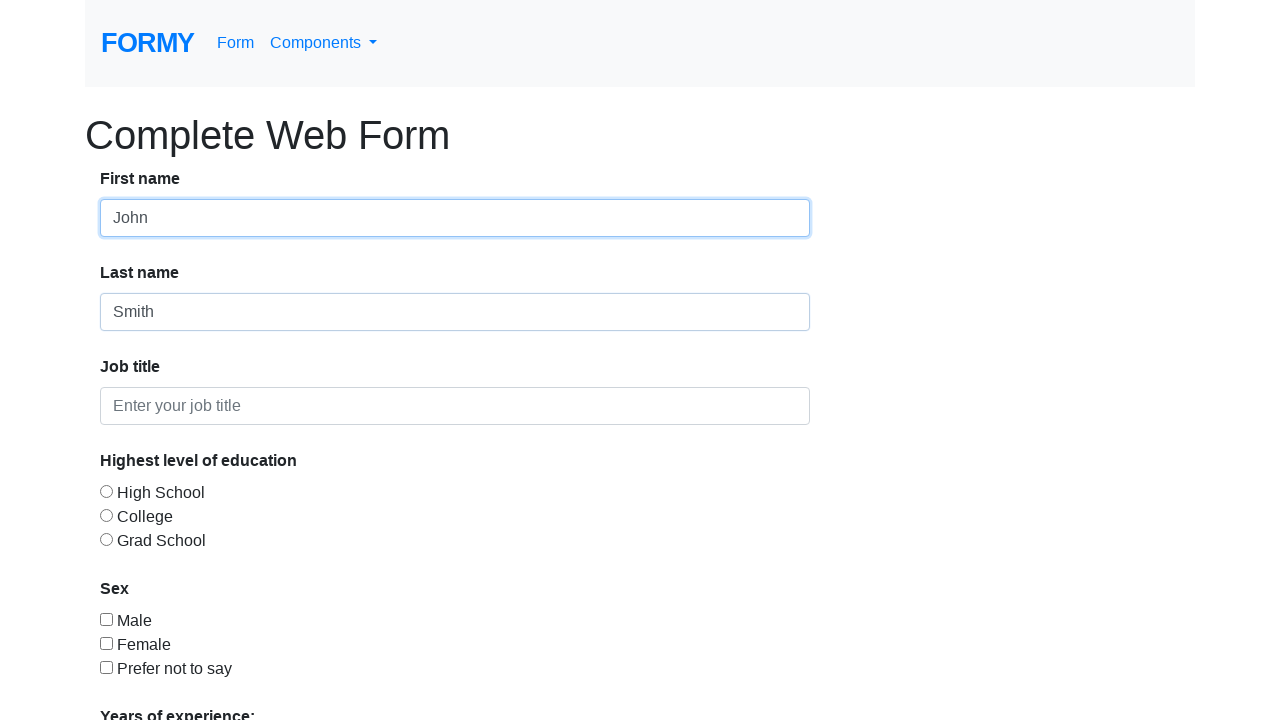

Filled job title field with 'Software Engineer' on #job-title
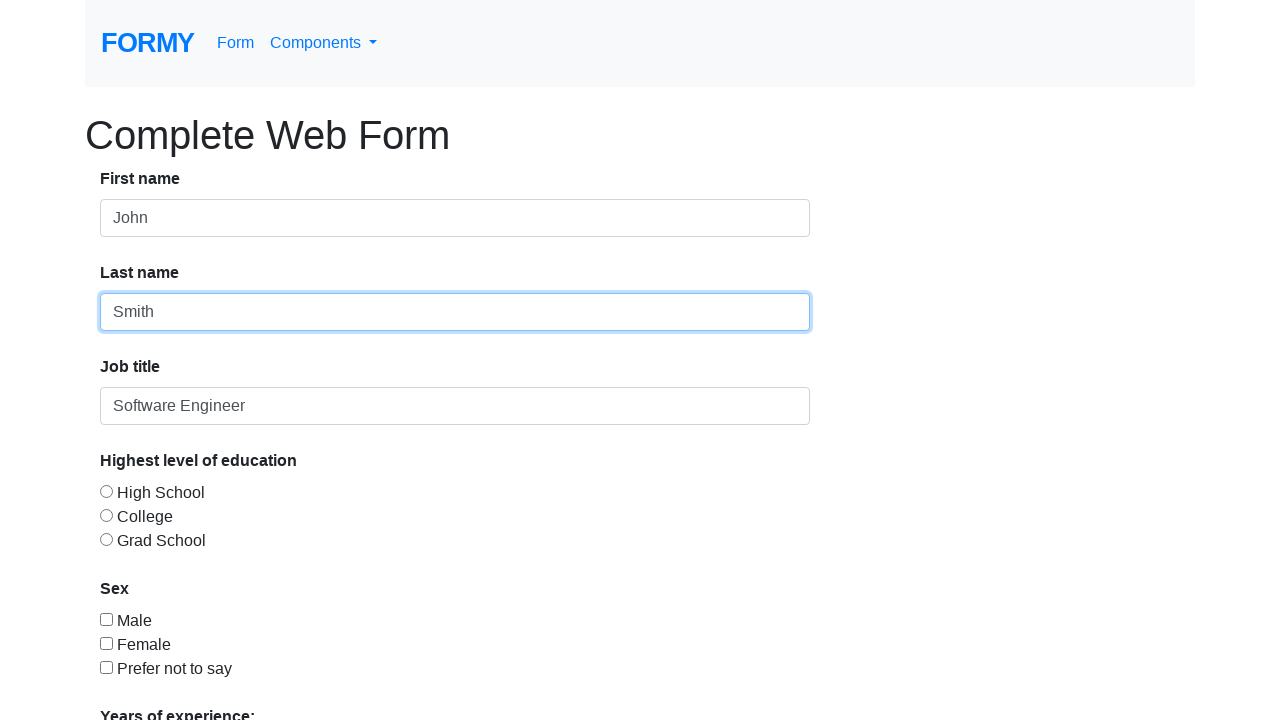

Clicked Submit button at (148, 680) on xpath=//a[text()='Submit']
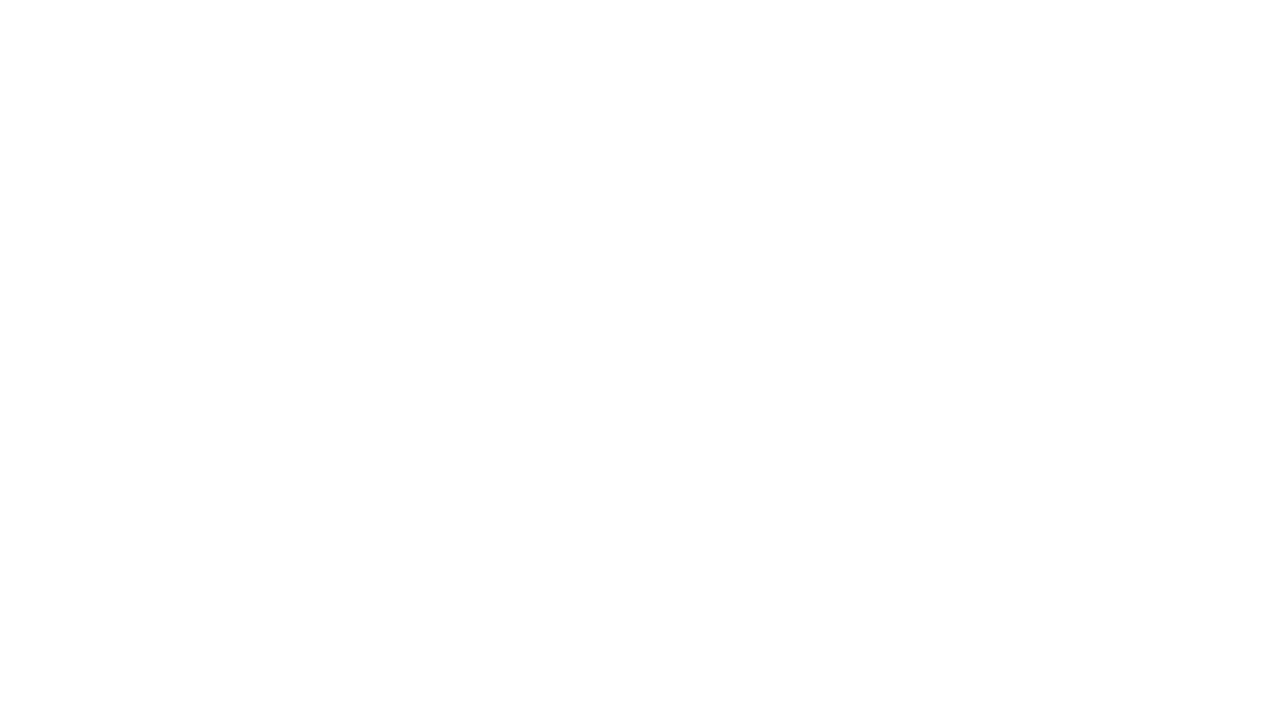

Success message appeared - form submission validated
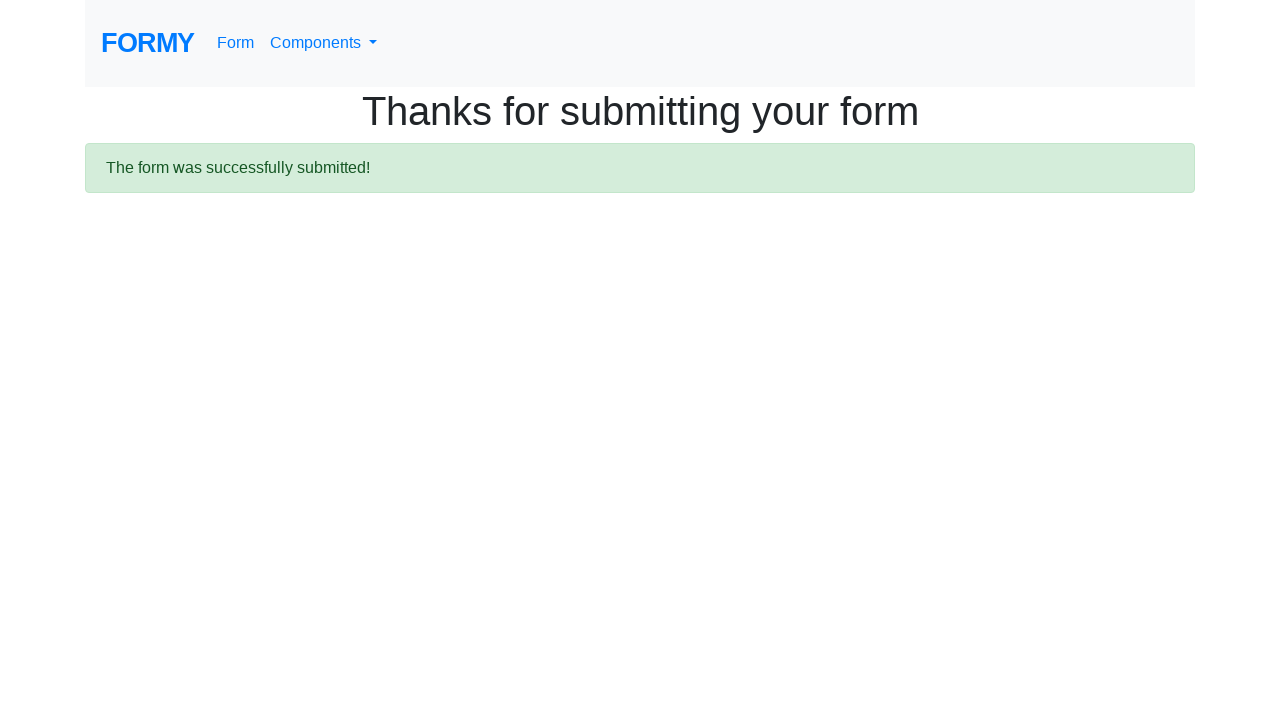

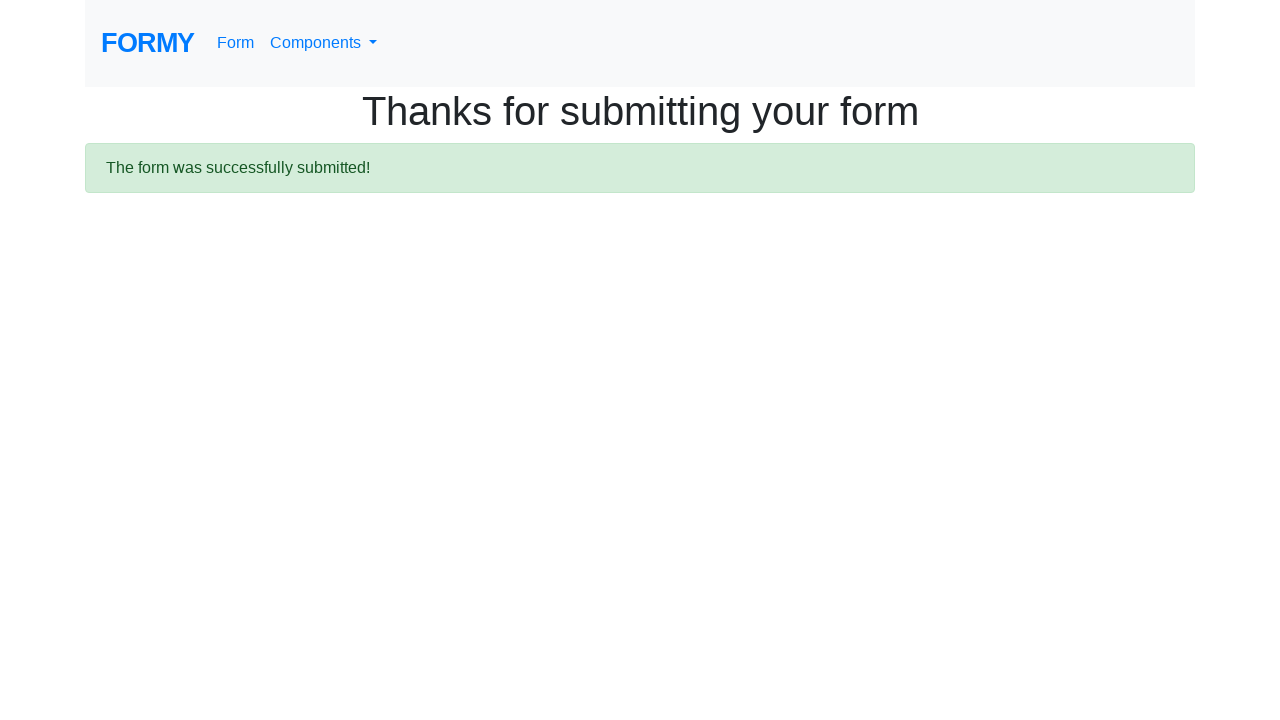